Tests dynamic button text update functionality by entering text in an input field and clicking a button to update its label

Starting URL: http://uitestingplayground.com/textinput

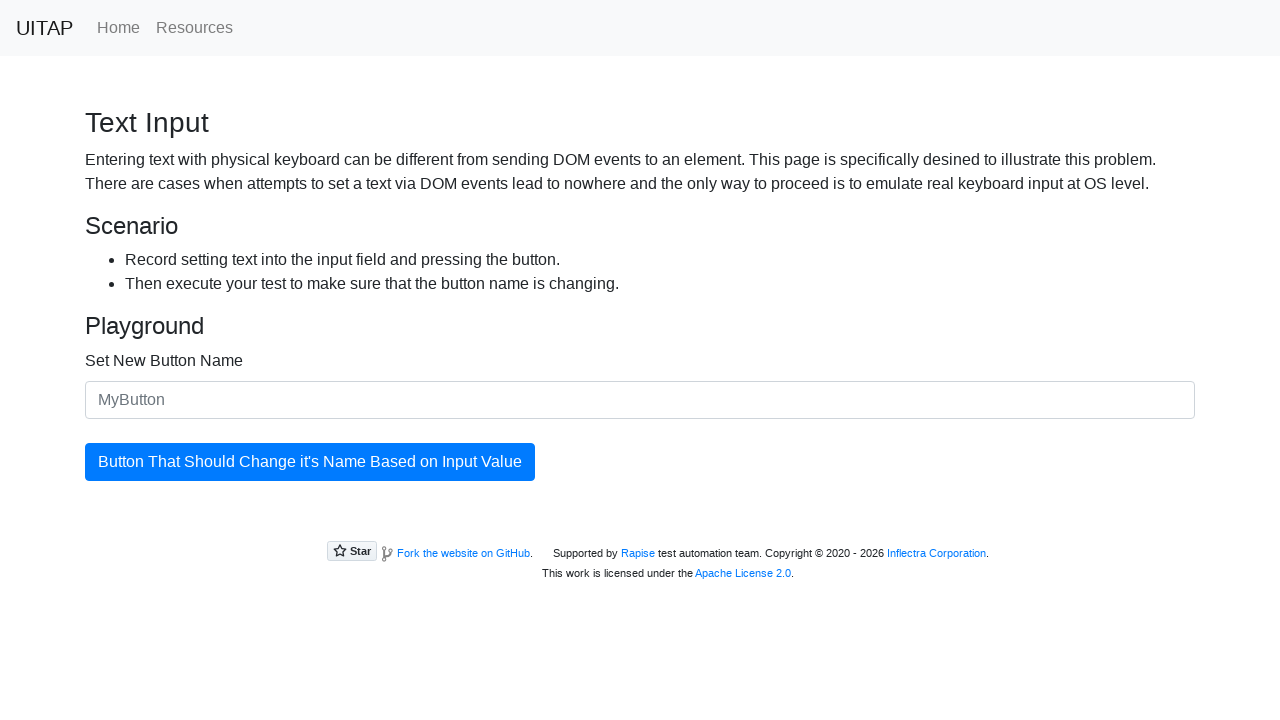

Entered 'SkyPro' in the input field on #newButtonName
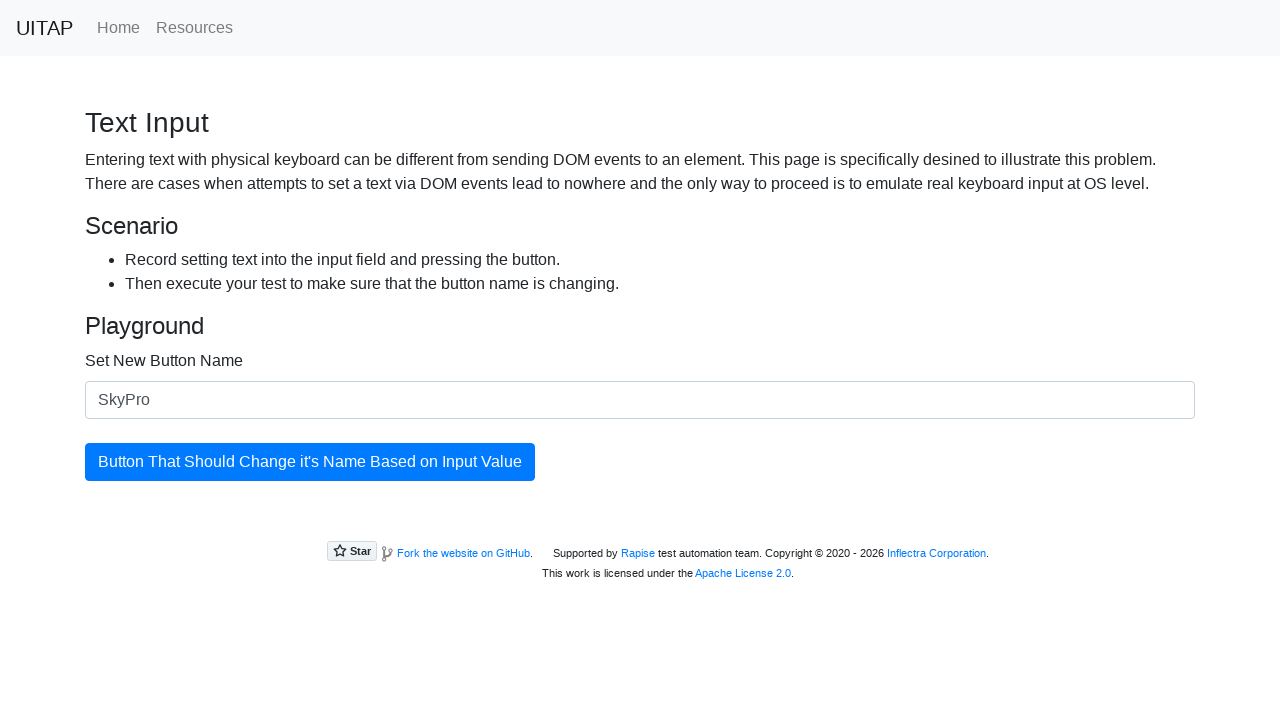

Clicked the button to update its text at (310, 462) on #updatingButton
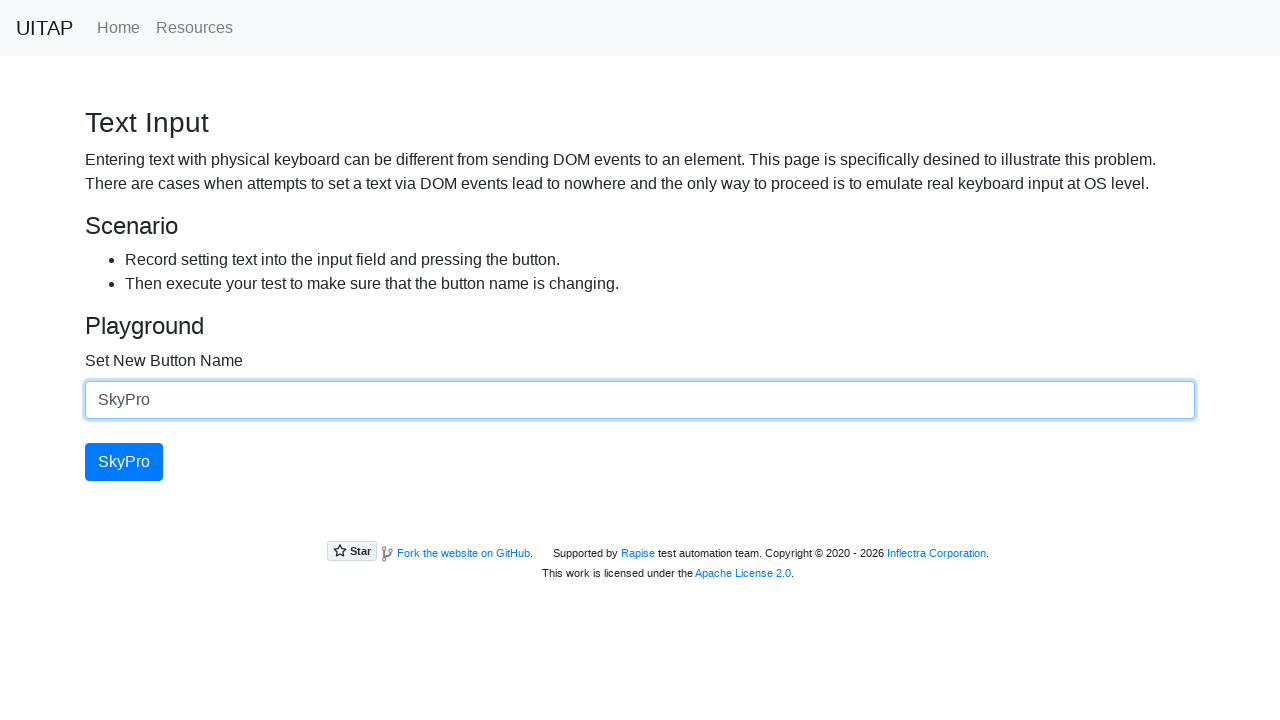

Button text successfully updated to 'SkyPro'
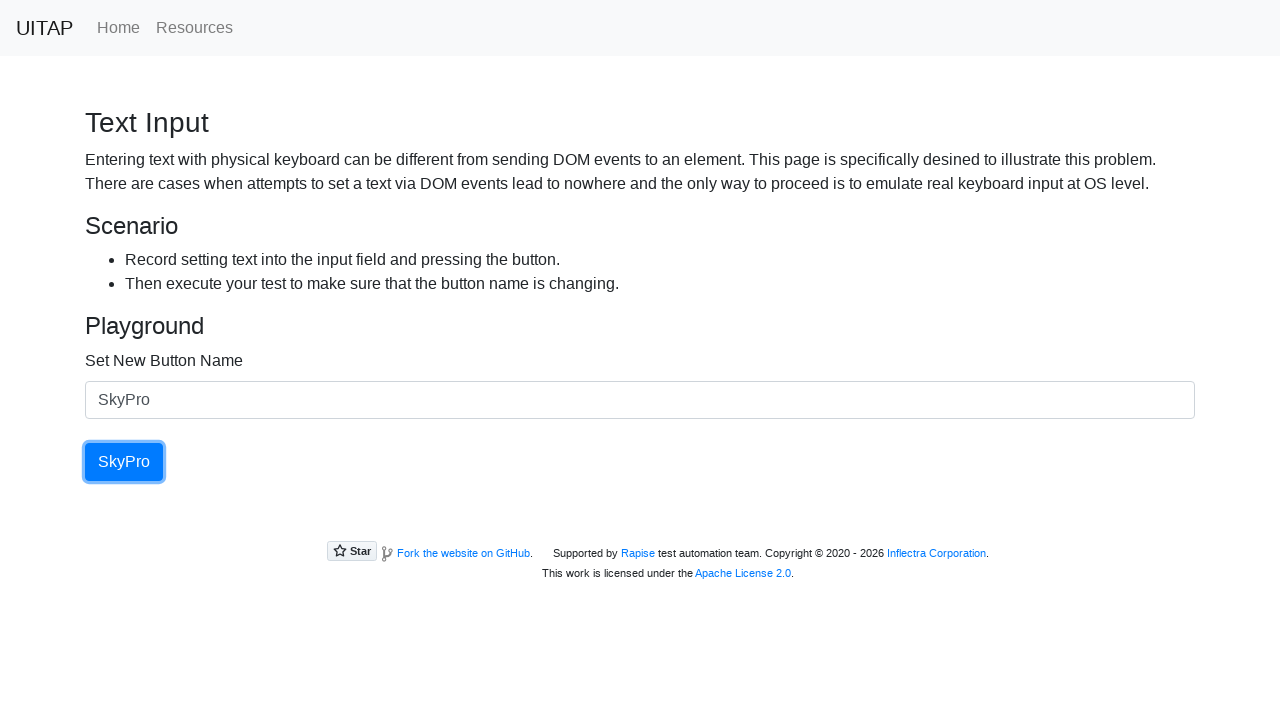

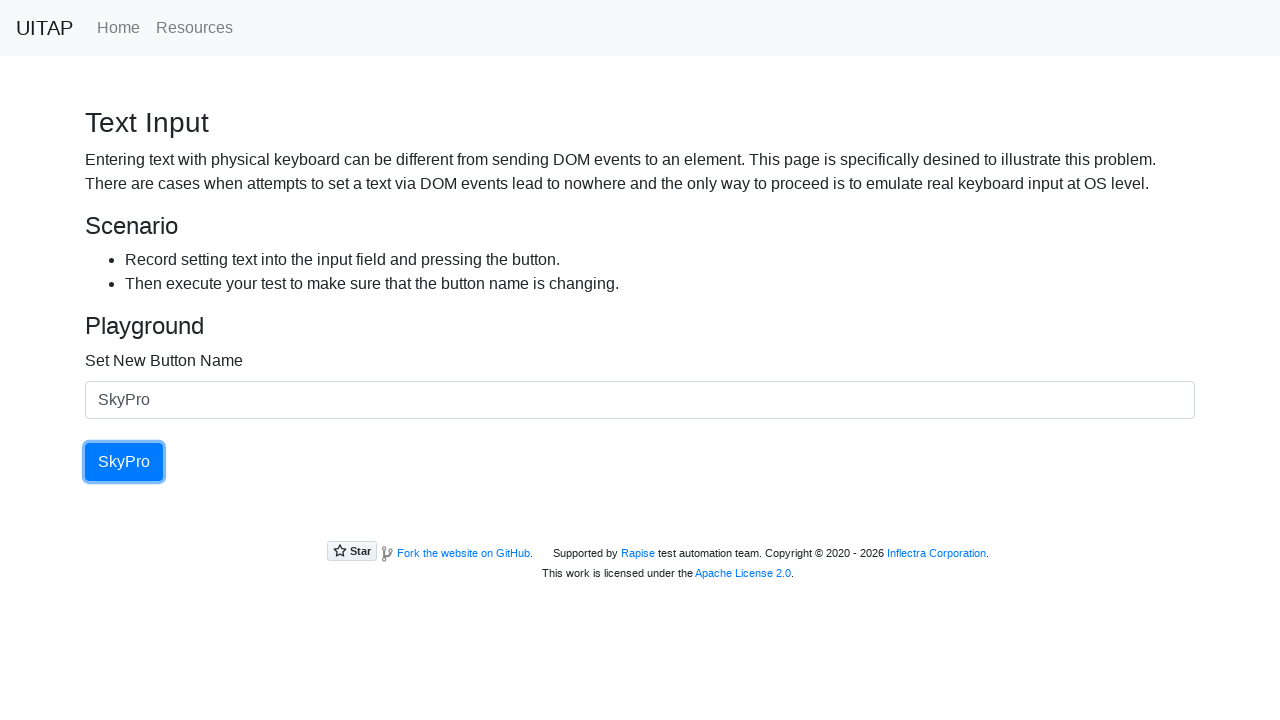